Tests a registration form by filling in first name, last name, and email fields, then submitting the form and verifying successful registration message

Starting URL: http://suninjuly.github.io/registration1.html

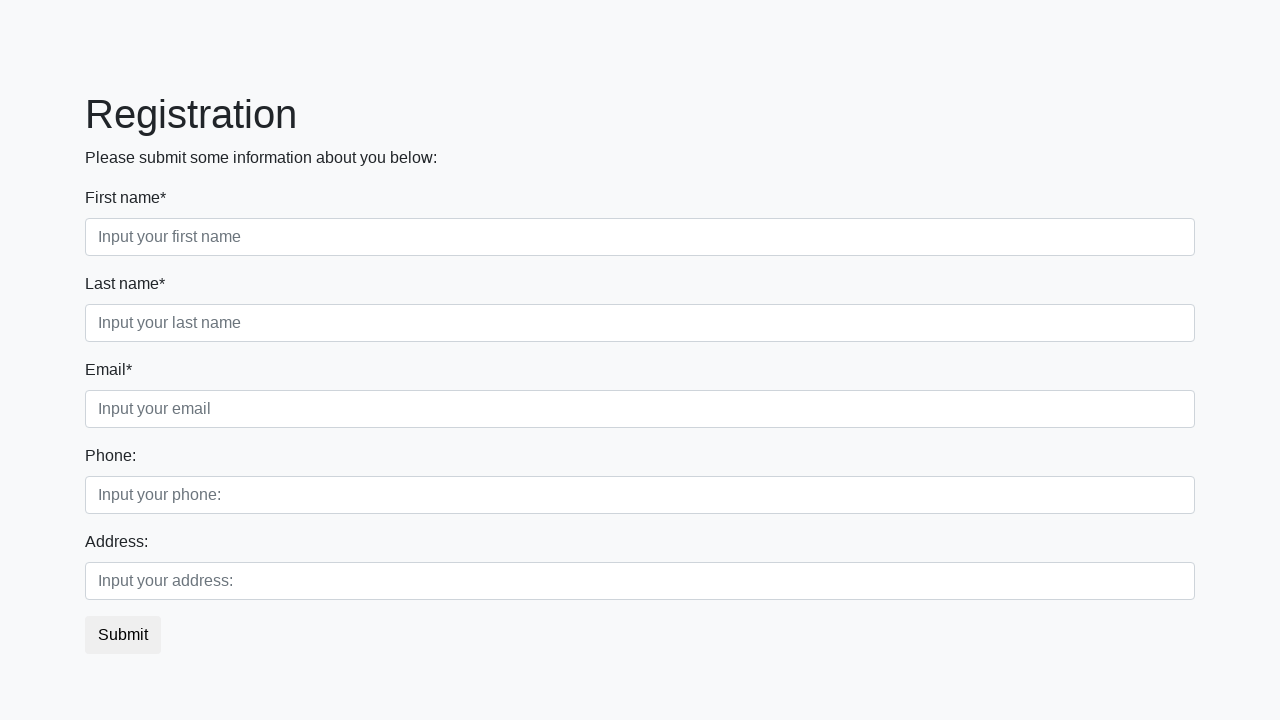

Filled first name field with 'Ivan' on [placeholder="Input your first name"]
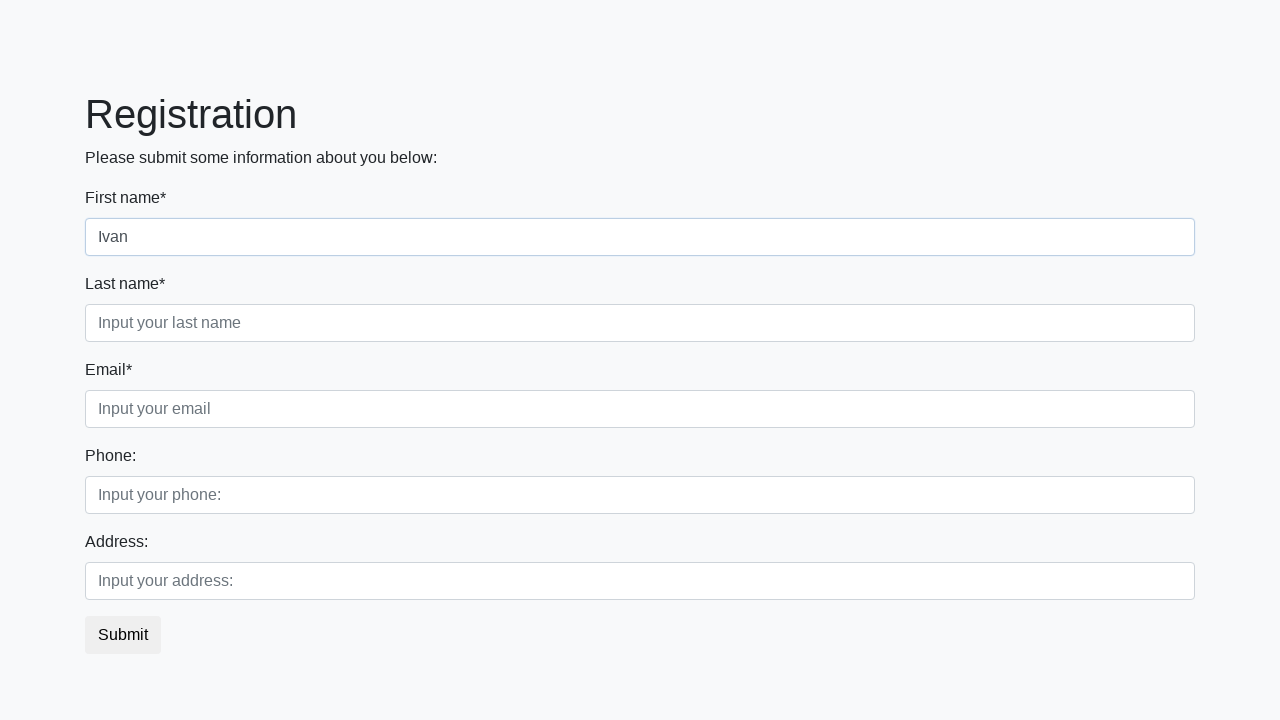

Filled last name field with 'Petrov' on [placeholder="Input your last name"]
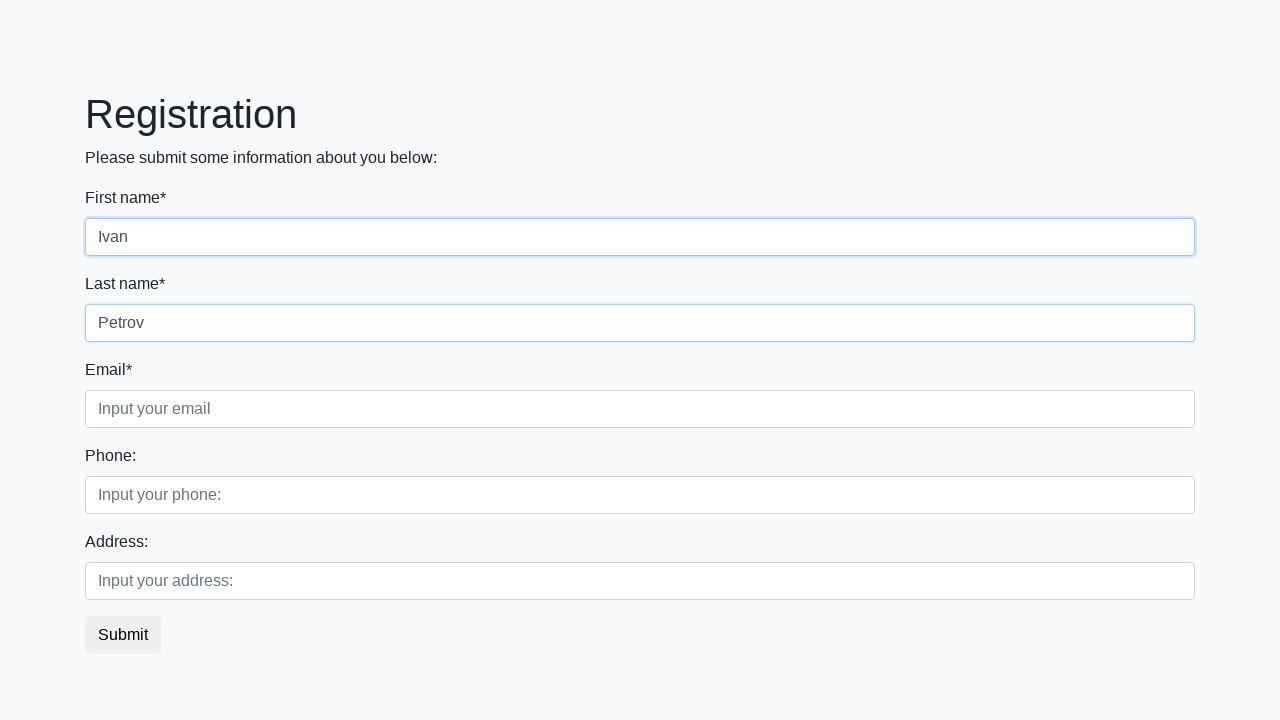

Filled email field with 'petrov@gmail.com' on [placeholder="Input your email"]
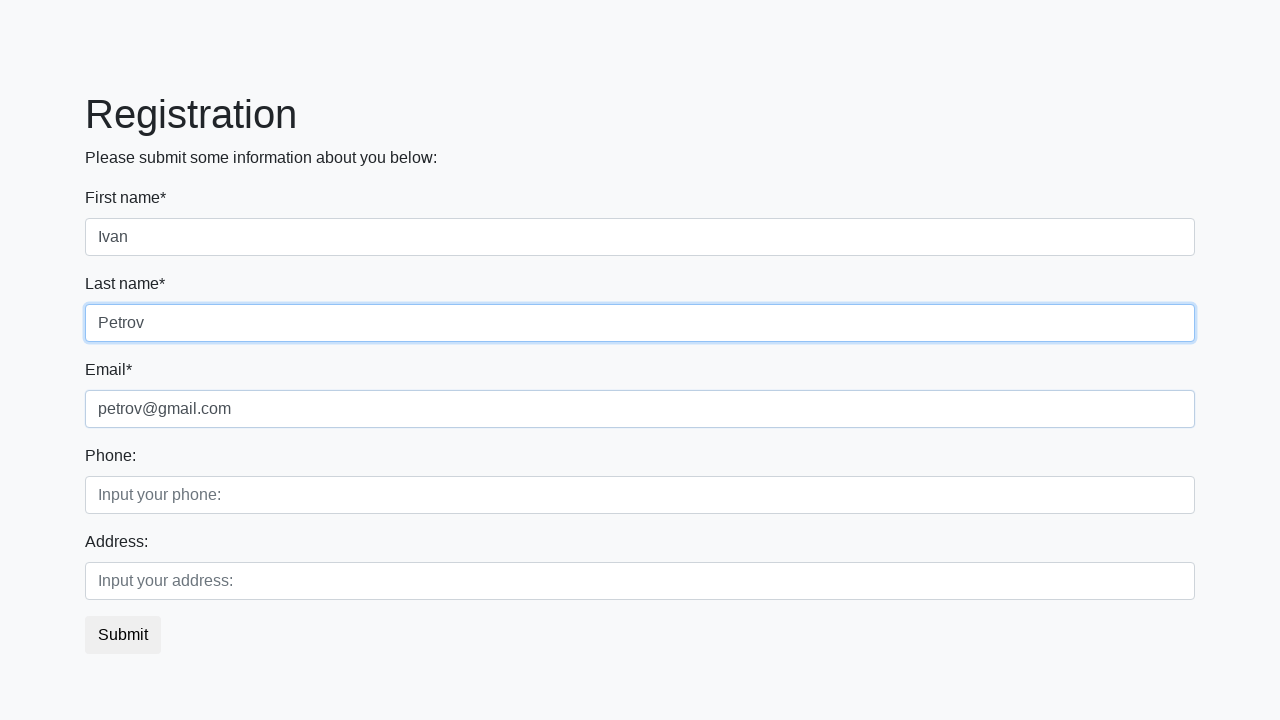

Clicked submit button to register at (123, 635) on button.btn
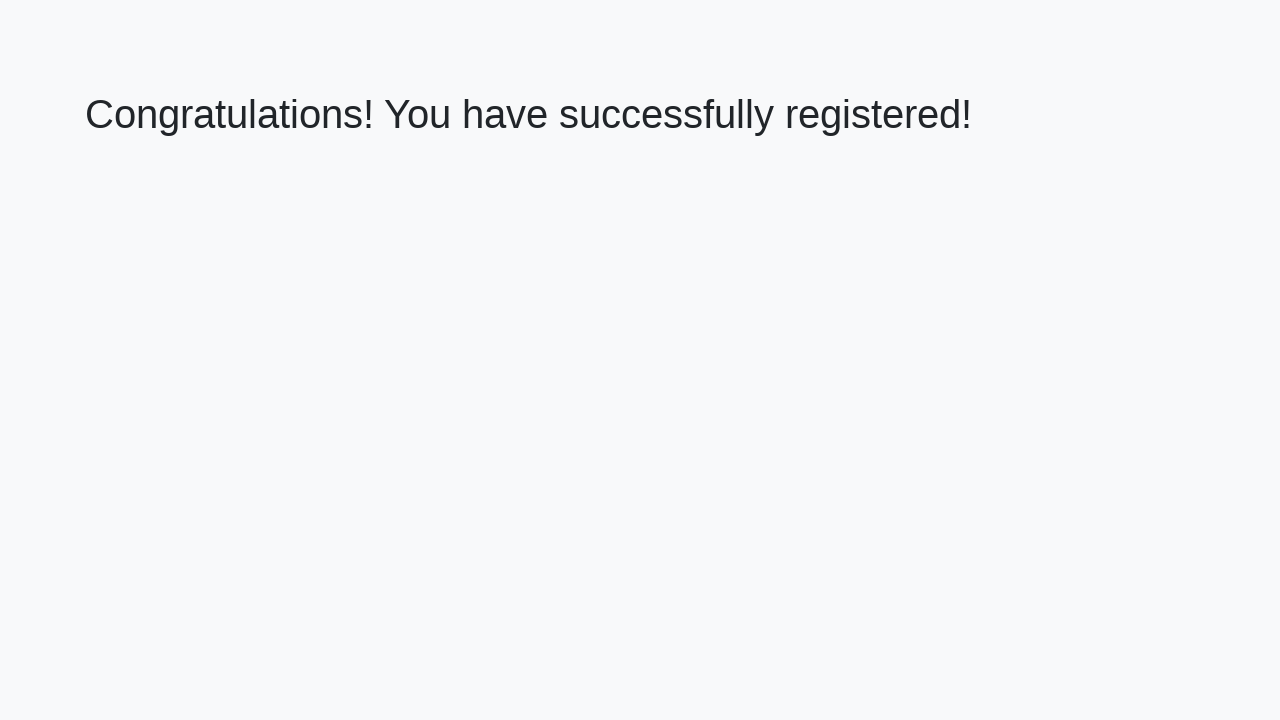

Success message heading loaded
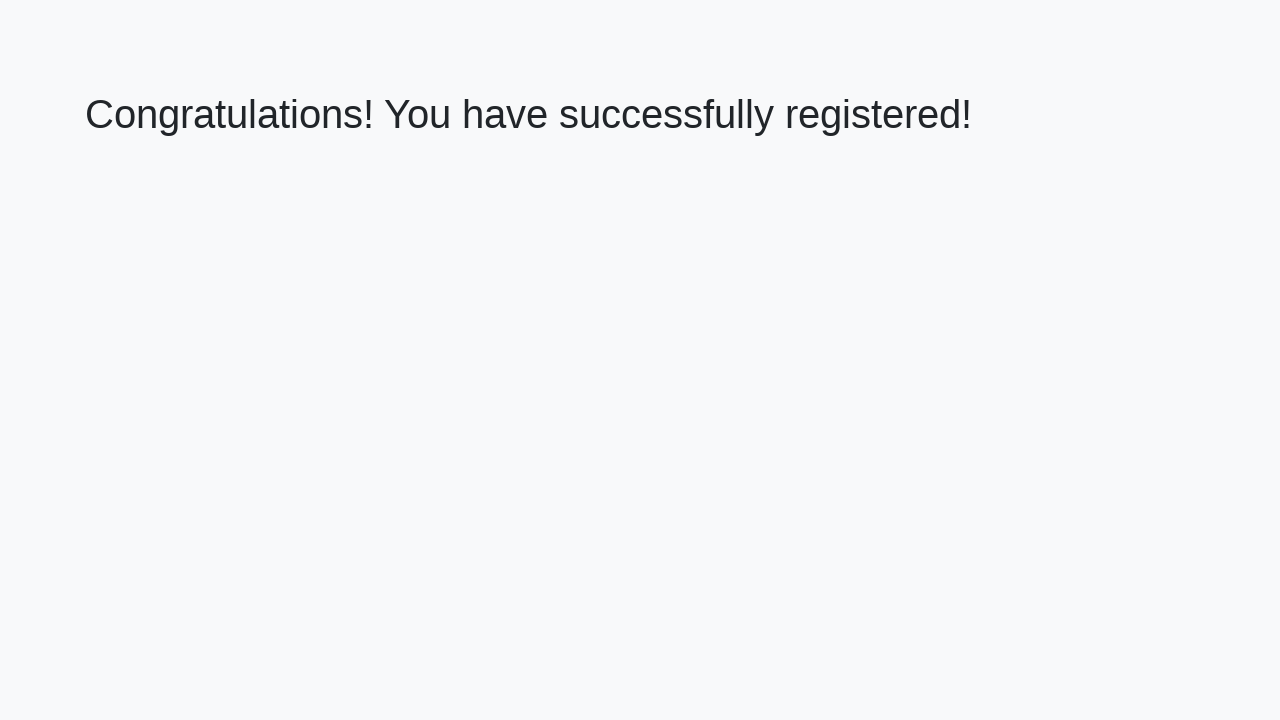

Retrieved success message text
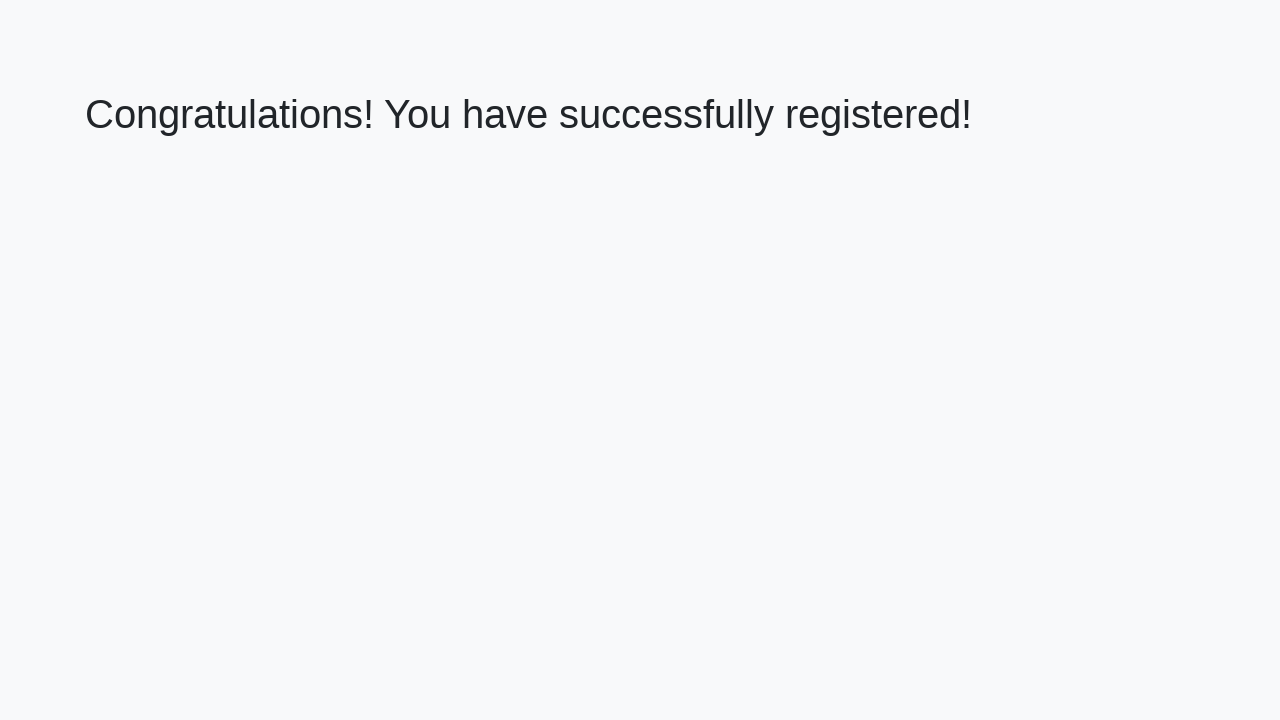

Verified success message: 'Congratulations! You have successfully registered!'
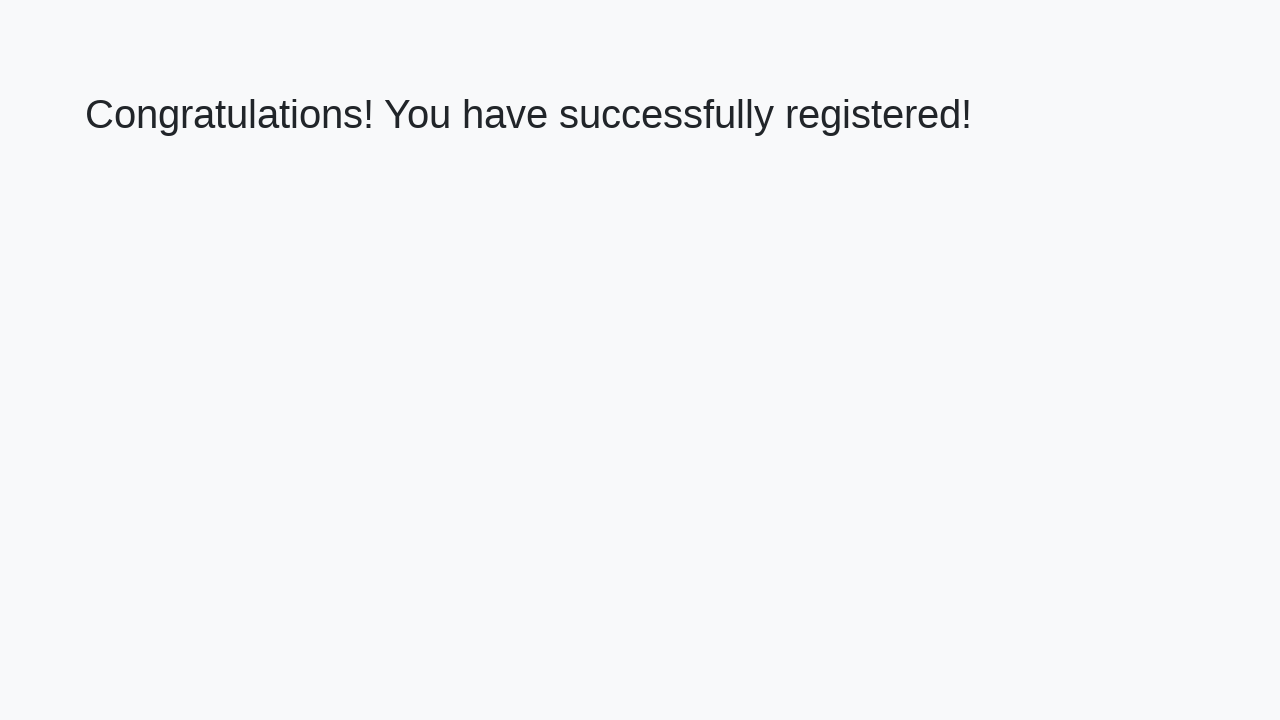

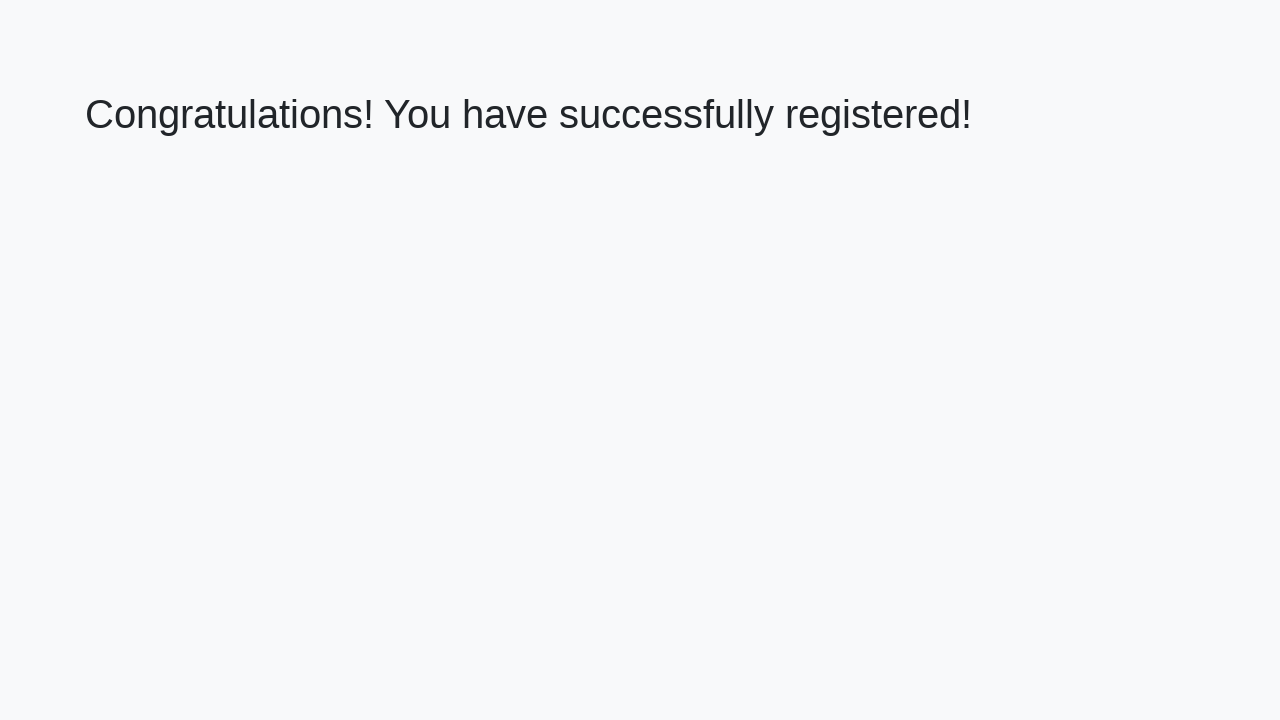